Tests filtering to display only active (uncompleted) todo items

Starting URL: https://demo.playwright.dev/todomvc

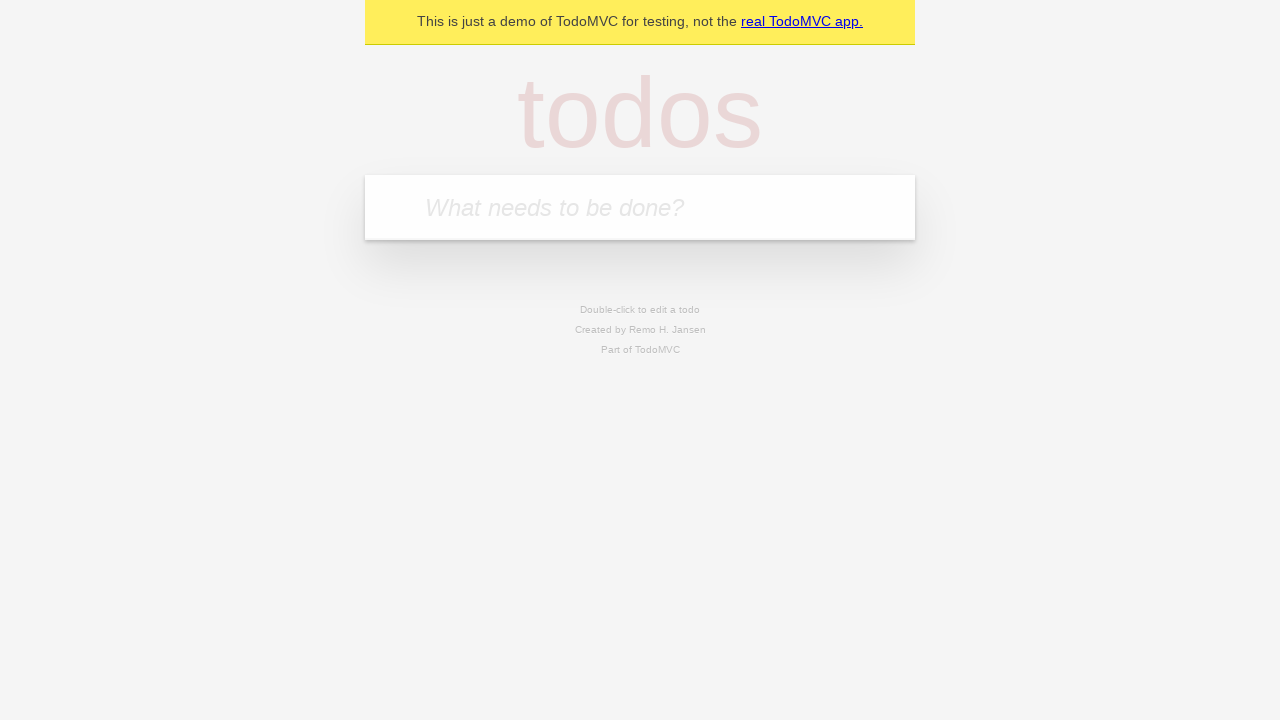

Filled todo input with 'buy some cheese' on internal:attr=[placeholder="What needs to be done?"i]
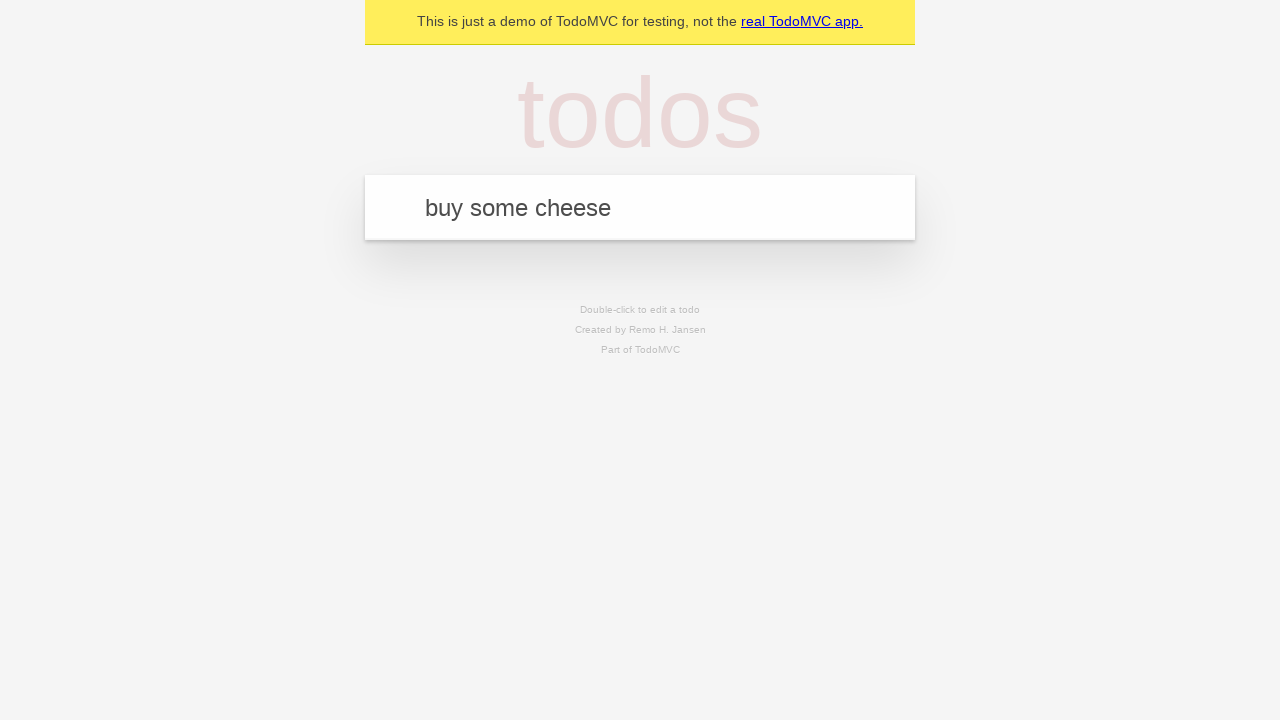

Pressed Enter to add 'buy some cheese' to todo list on internal:attr=[placeholder="What needs to be done?"i]
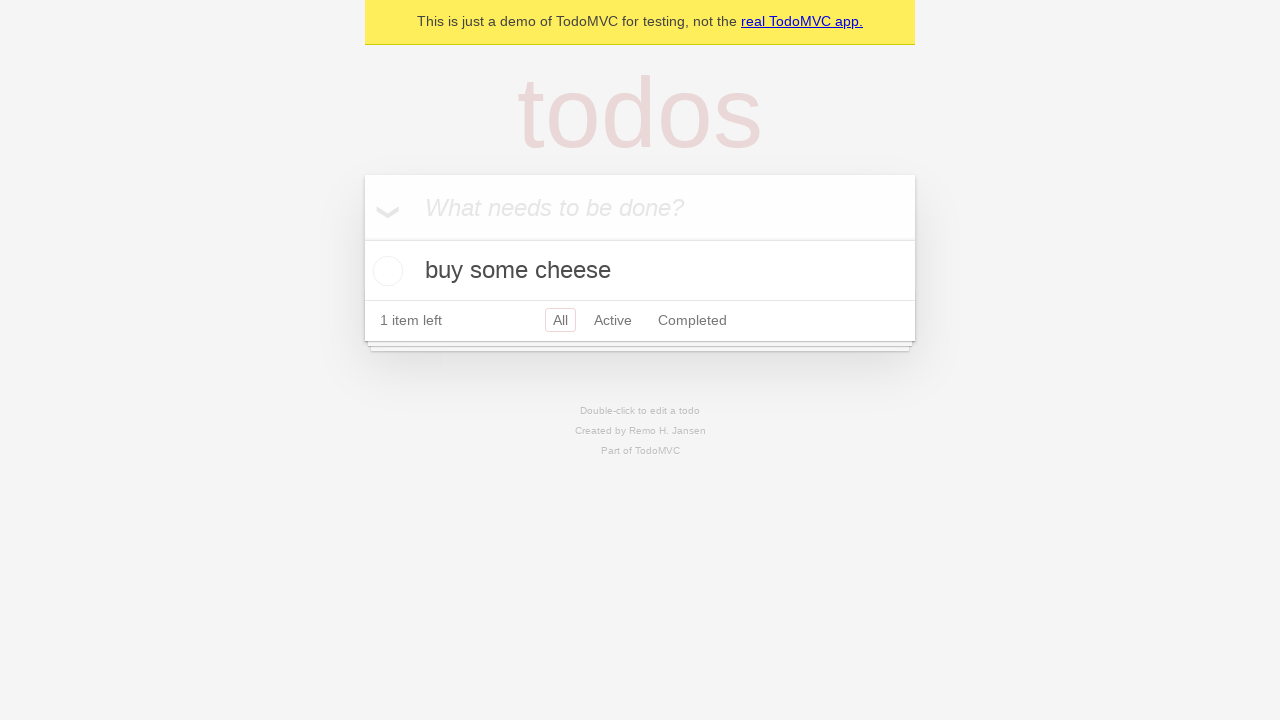

Filled todo input with 'feed the cat' on internal:attr=[placeholder="What needs to be done?"i]
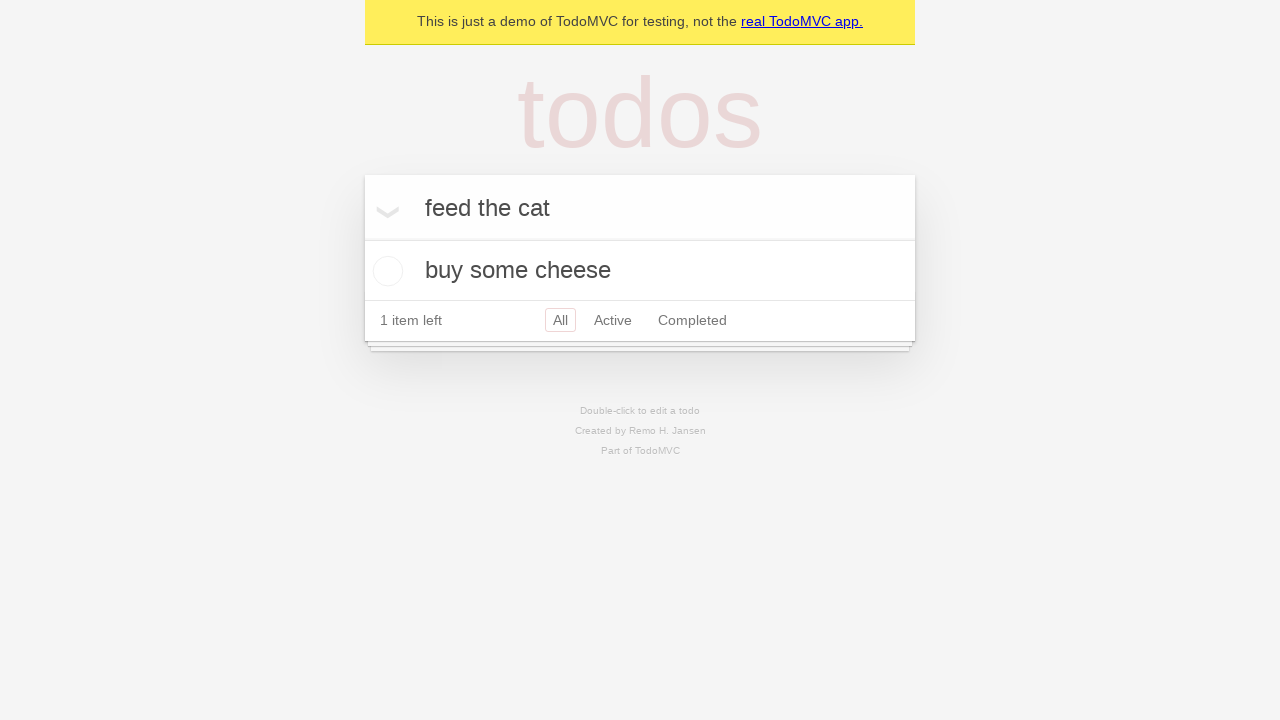

Pressed Enter to add 'feed the cat' to todo list on internal:attr=[placeholder="What needs to be done?"i]
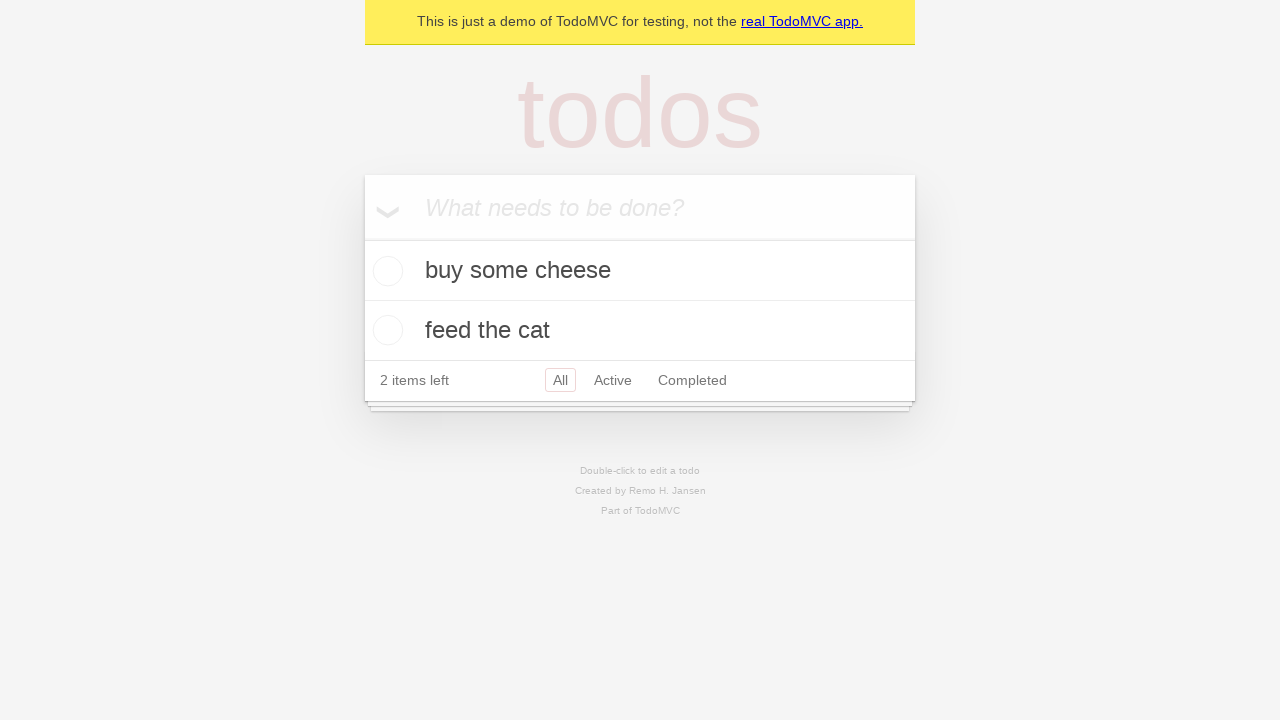

Filled todo input with 'book a doctors appointment' on internal:attr=[placeholder="What needs to be done?"i]
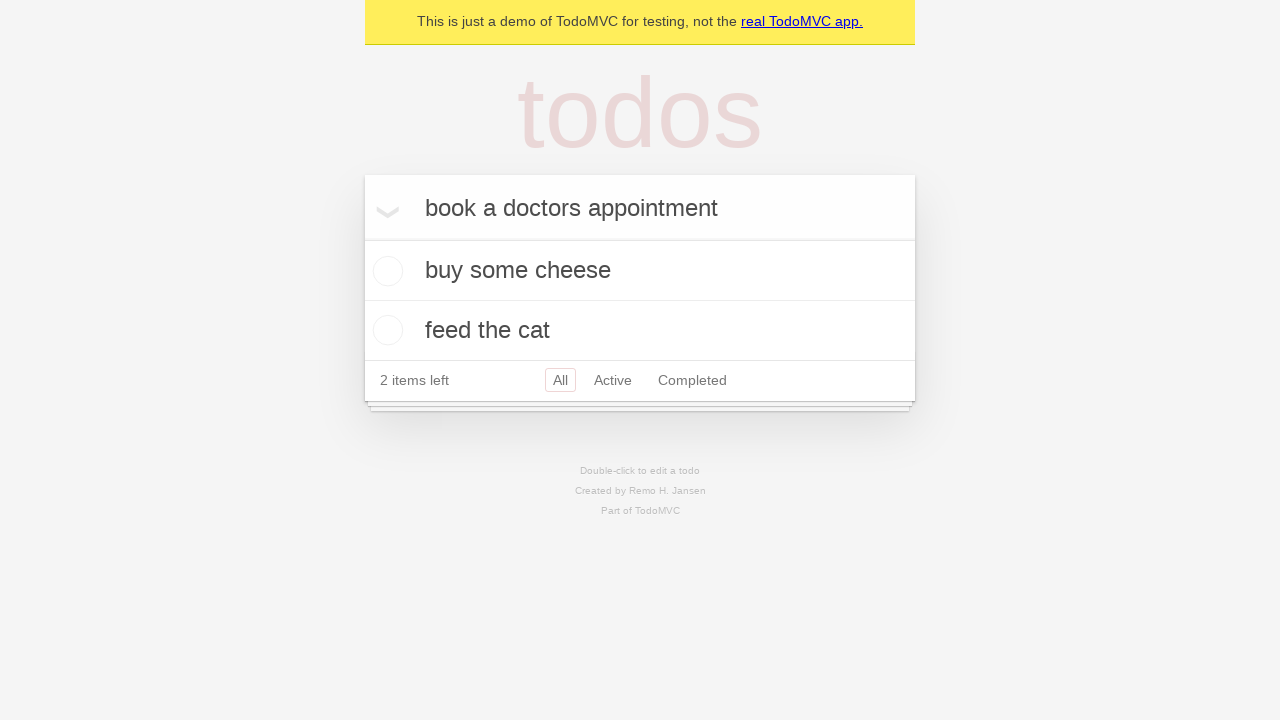

Pressed Enter to add 'book a doctors appointment' to todo list on internal:attr=[placeholder="What needs to be done?"i]
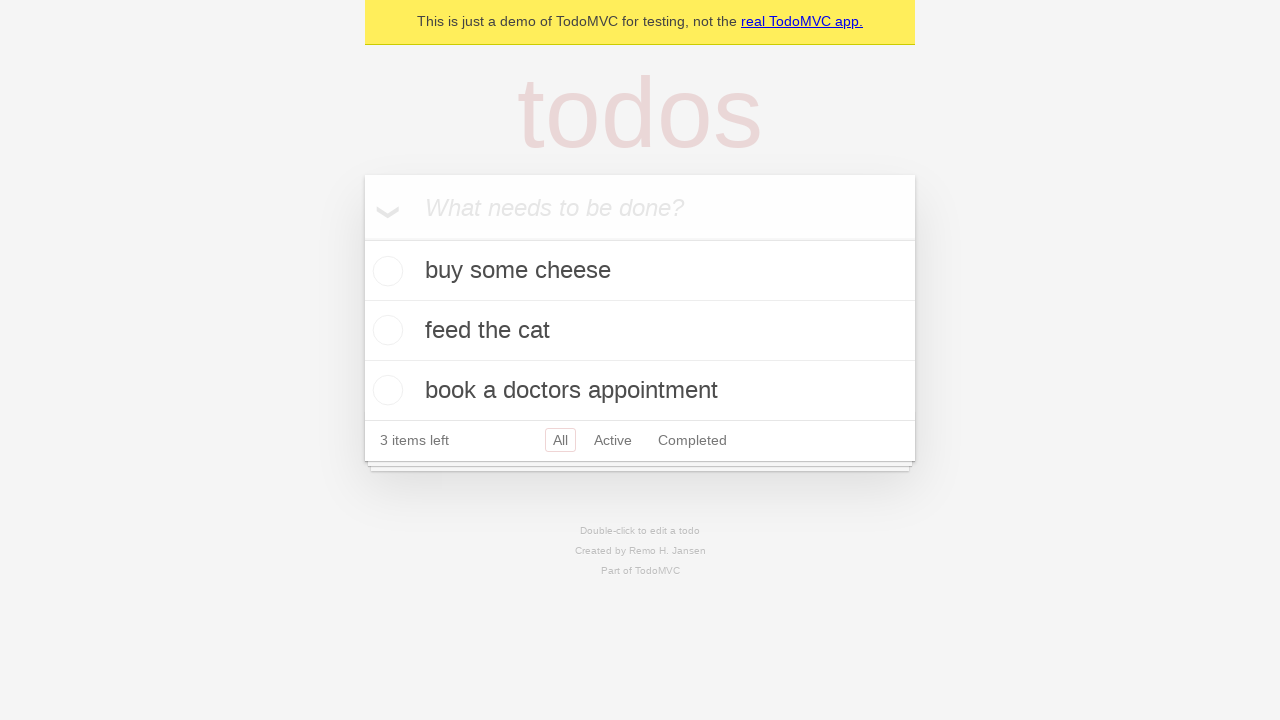

Checked the second todo item as completed at (385, 330) on internal:testid=[data-testid="todo-item"s] >> nth=1 >> internal:role=checkbox
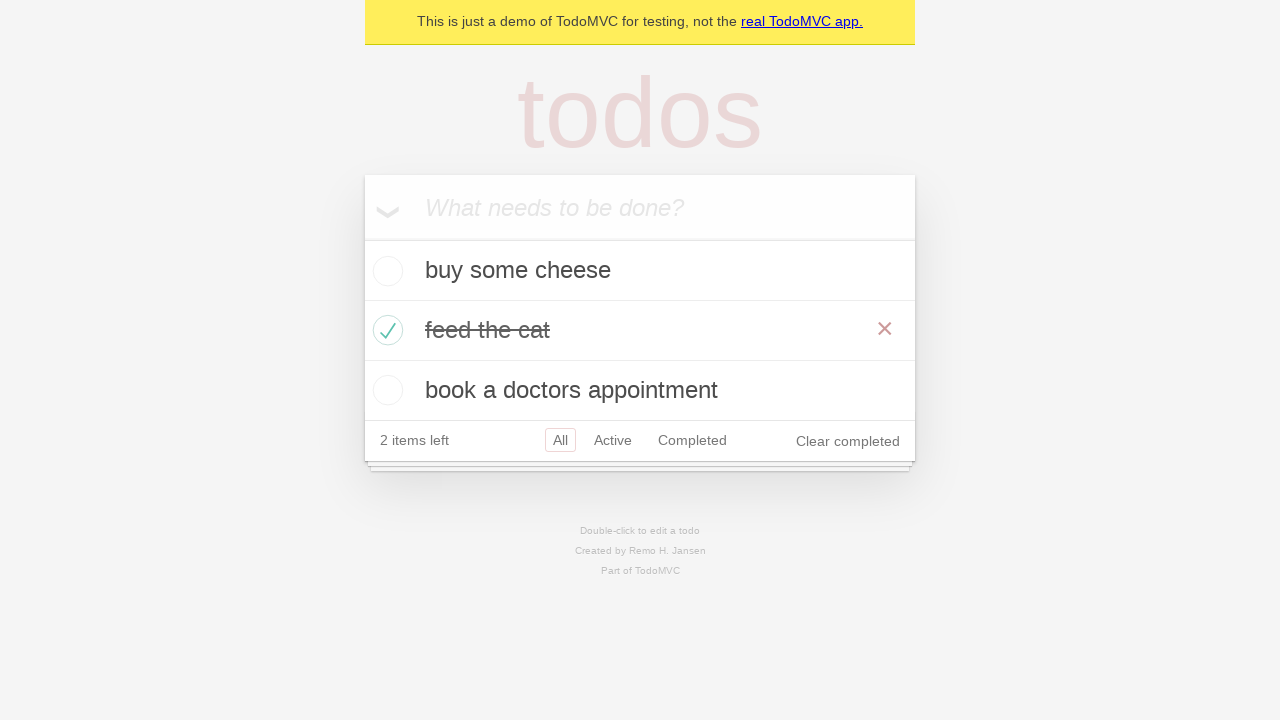

Clicked the Active filter to display only uncompleted items at (613, 440) on internal:role=link[name="Active"i]
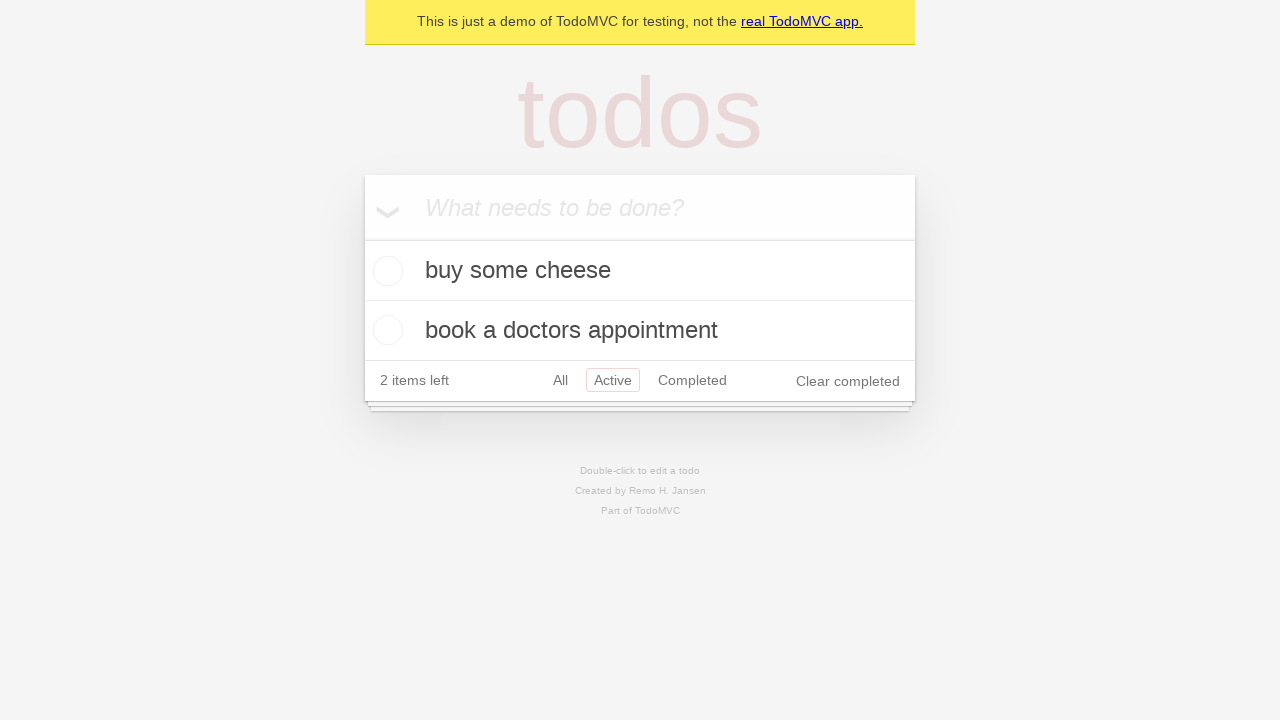

Verified that exactly 2 active (uncompleted) todo items are displayed
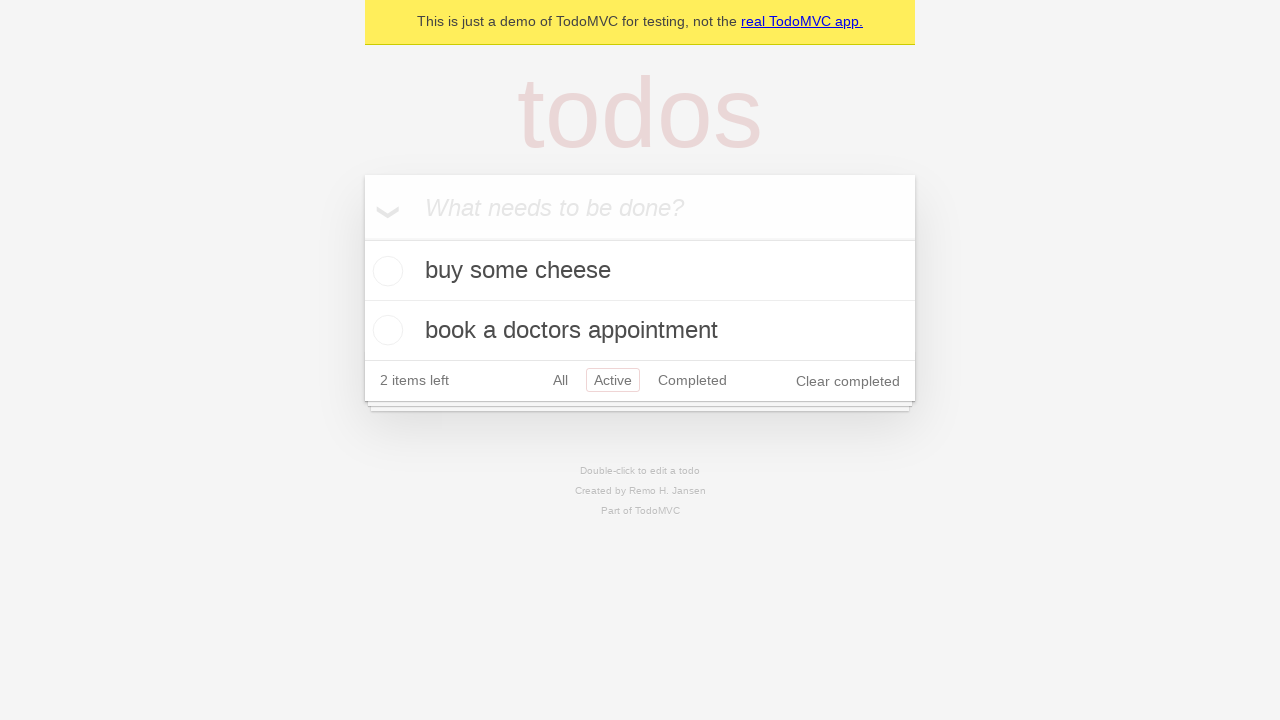

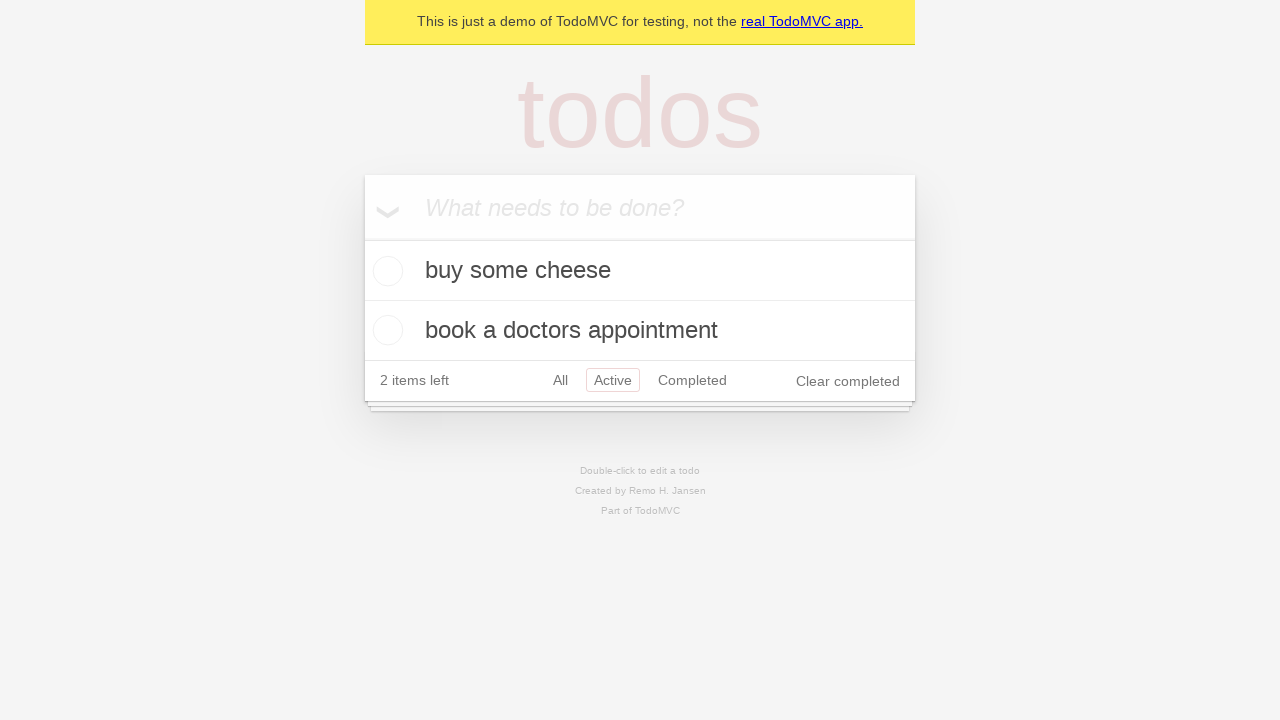